Fills out a registration form with personal information including name, address, contact details, skills, date of birth, and password, then submits the form

Starting URL: https://demo.automationtesting.in/Register.html

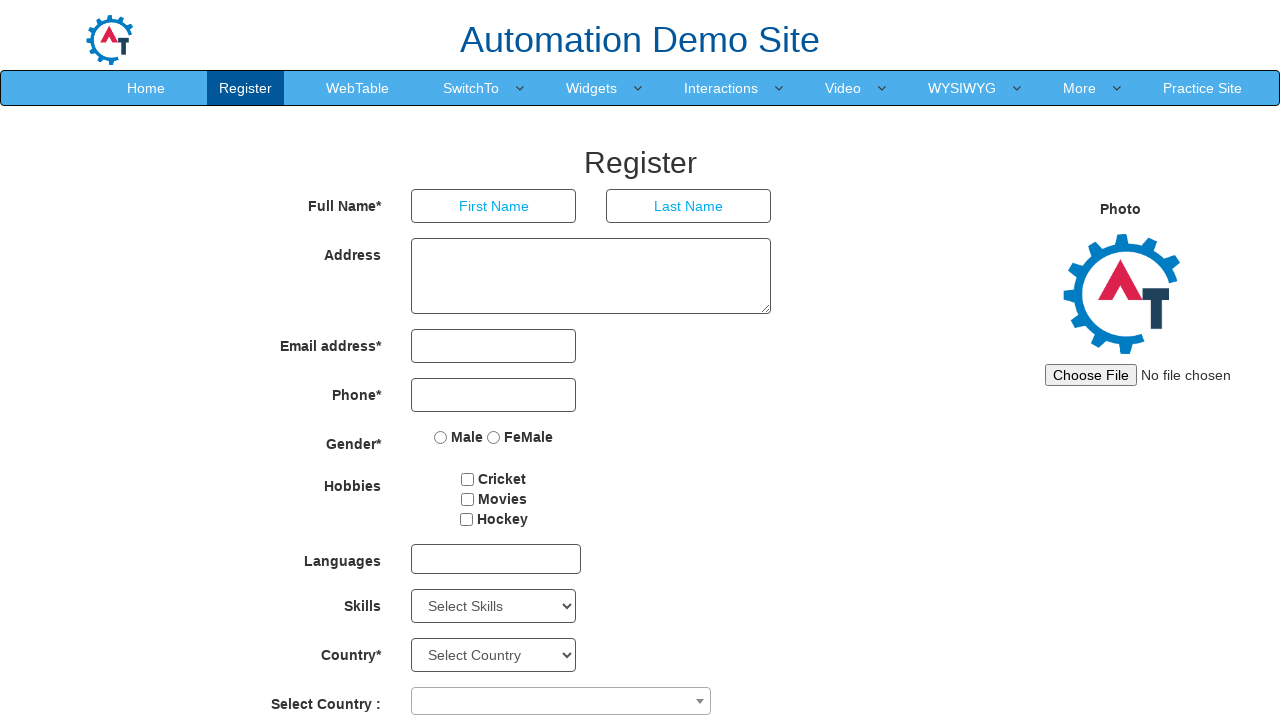

Filled first name field with 'Ashok' on input[placeholder='First Name']
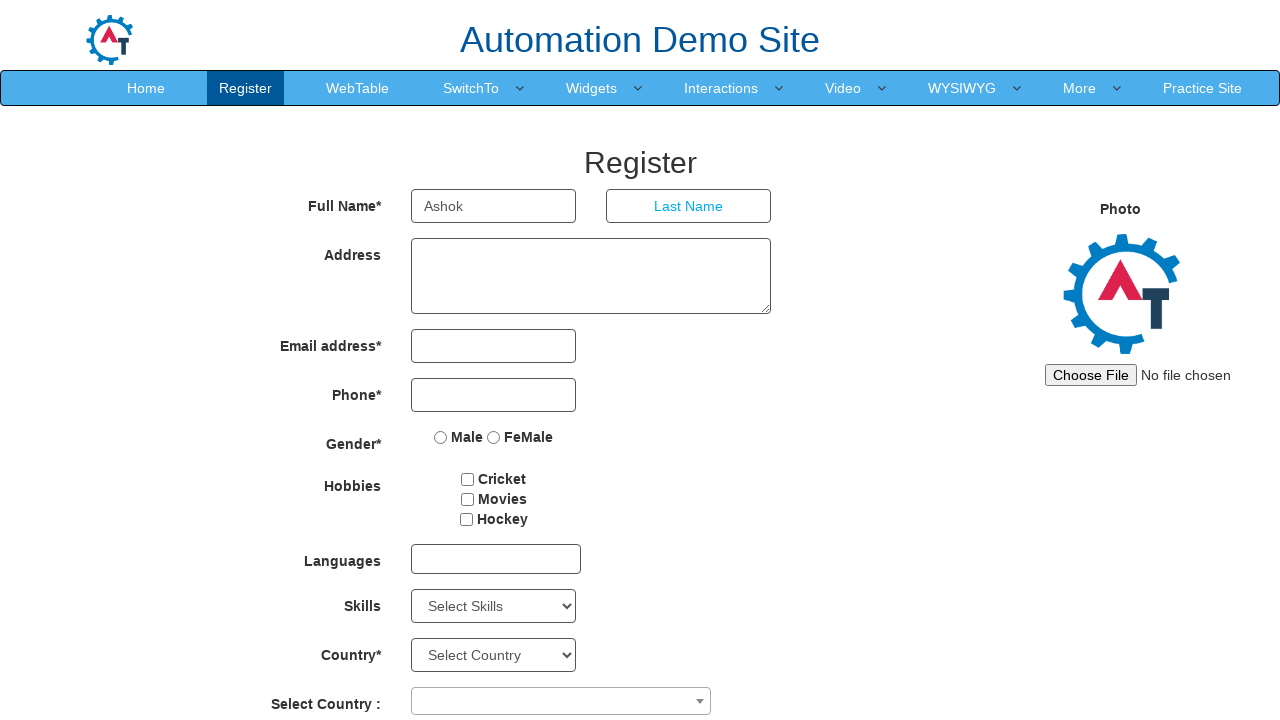

Filled last name field with 'Tamatam' on input[placeholder='Last Name']
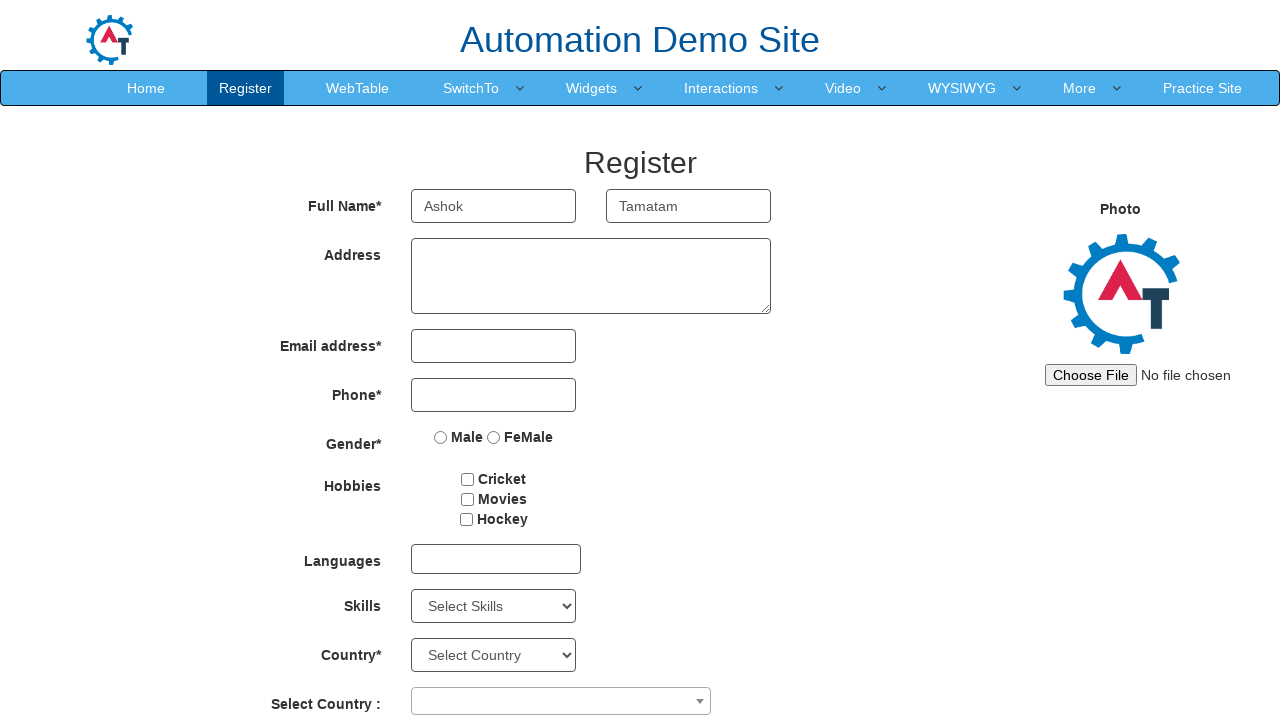

Filled address field with 'Kukatpally' on textarea[rows='3']
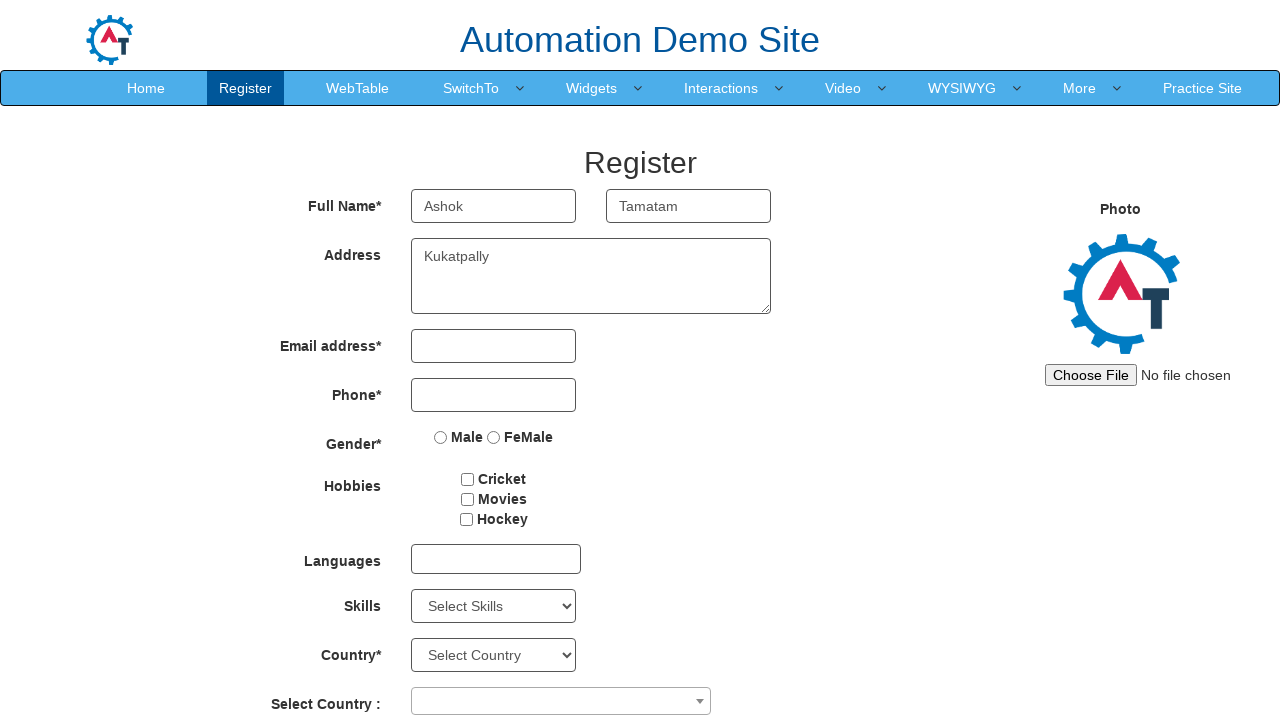

Filled email field with 'testuser457@example.com' on input[type='email']
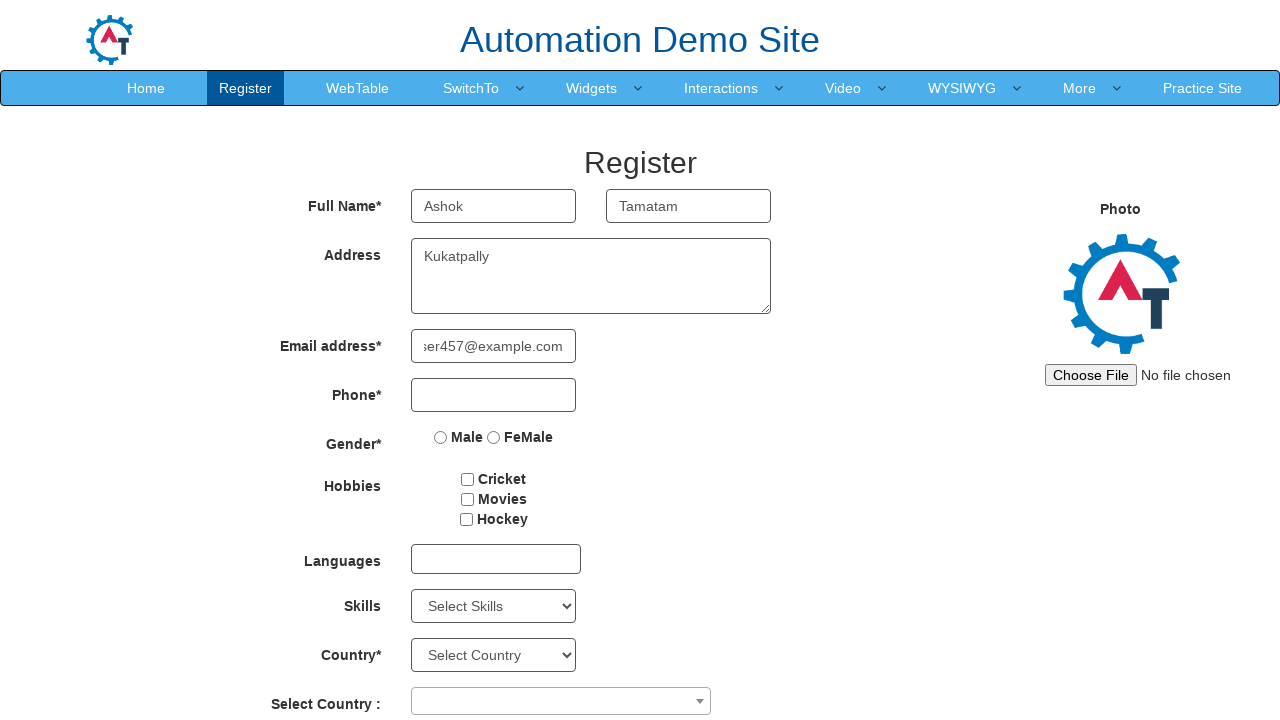

Filled phone number field with '9876543210' on input[type='tel']
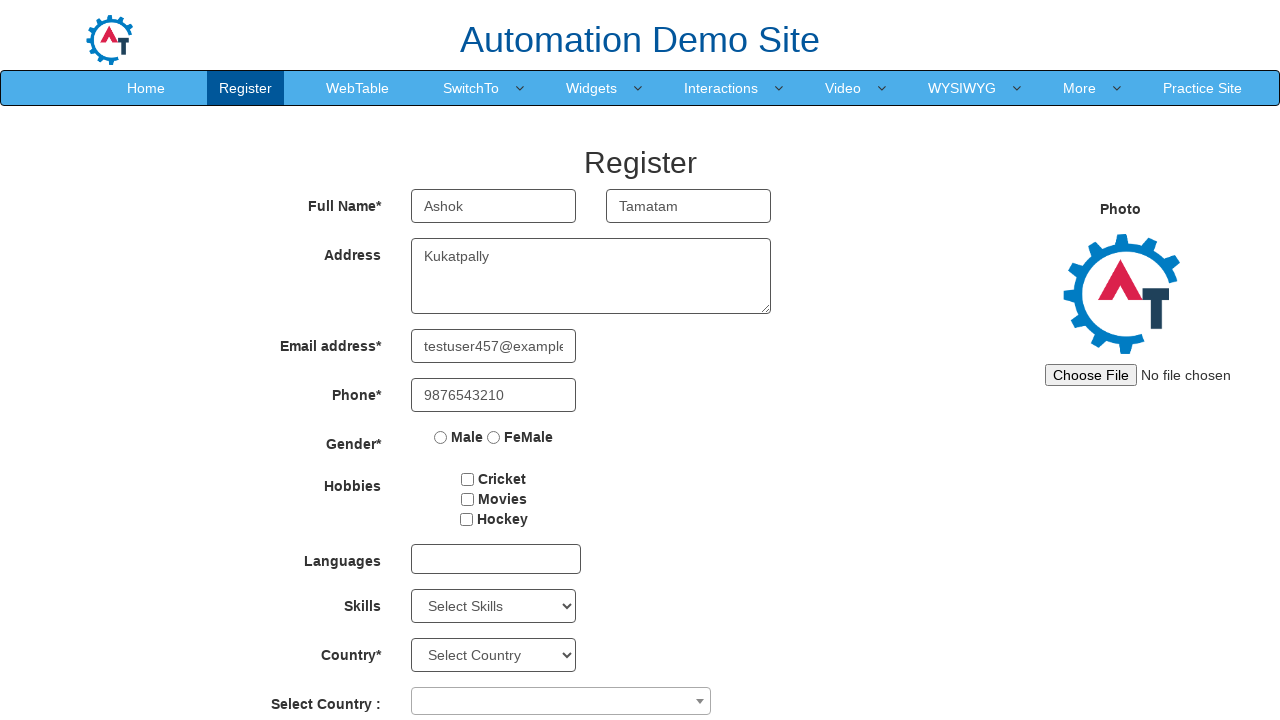

Selected gender radio button at (441, 437) on input[type='radio']
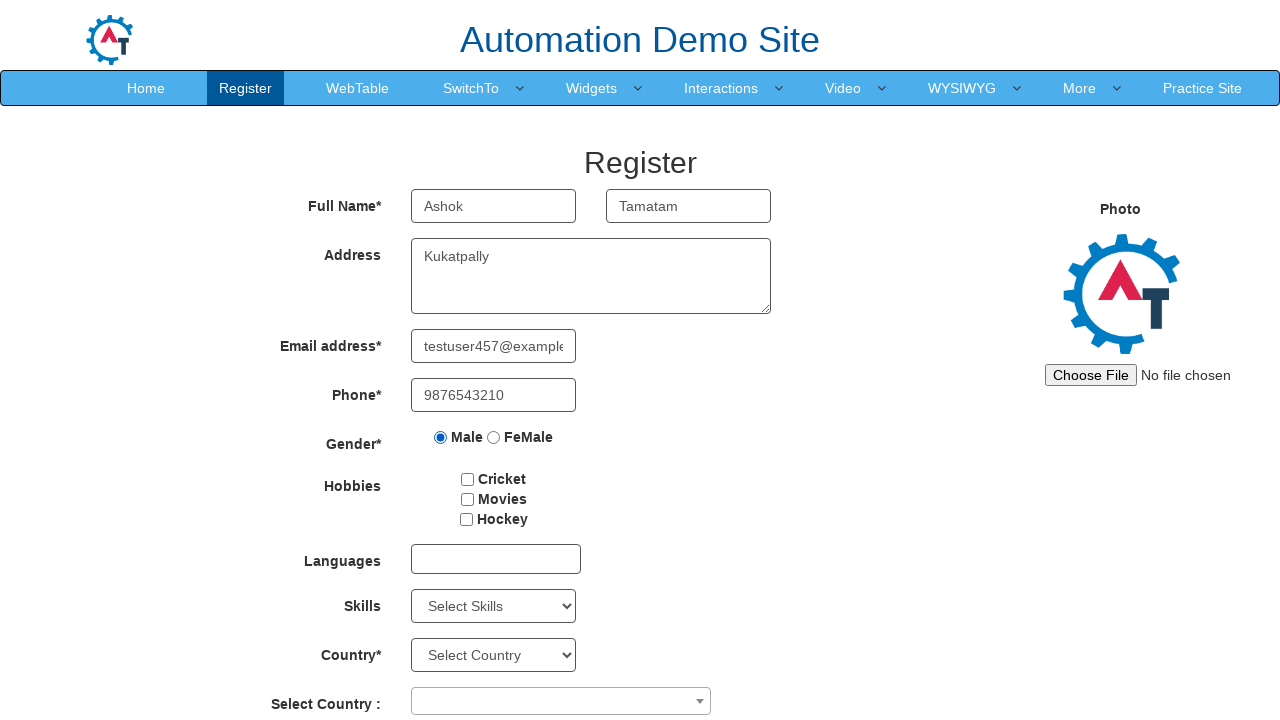

Checked hobby checkbox at (468, 479) on #checkbox1
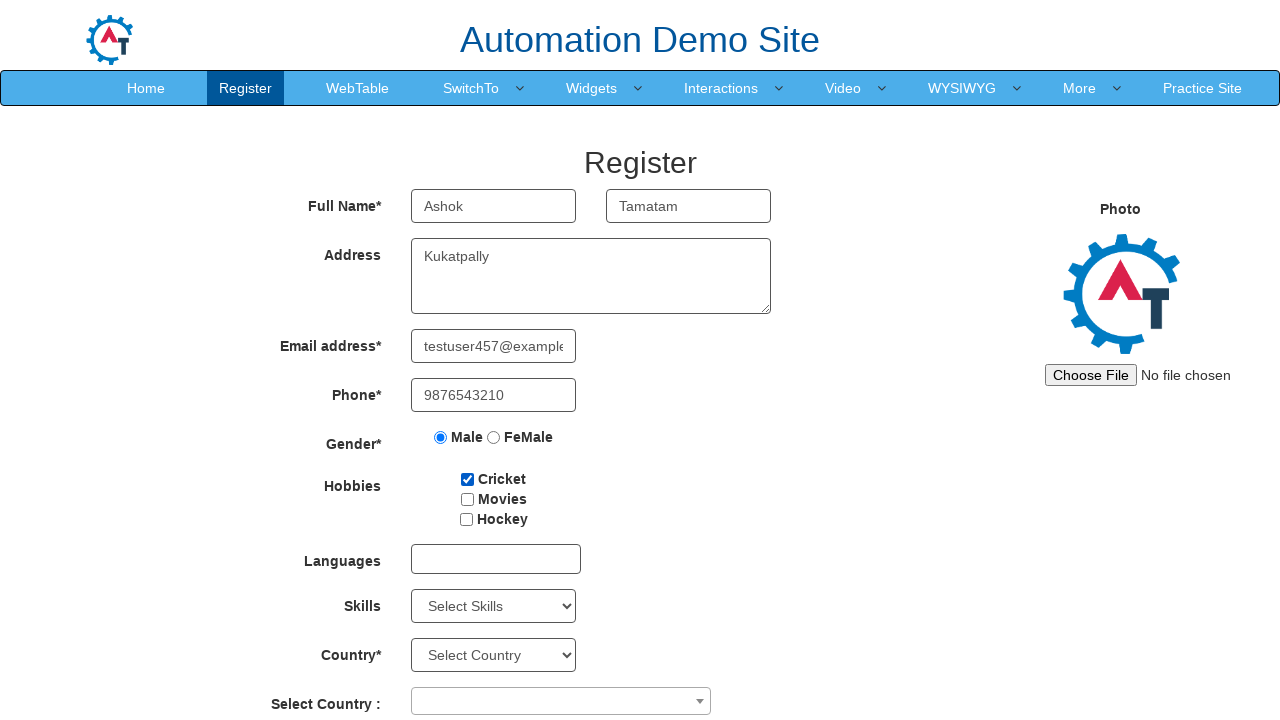

Selected skill from dropdown (index 10) on #Skills
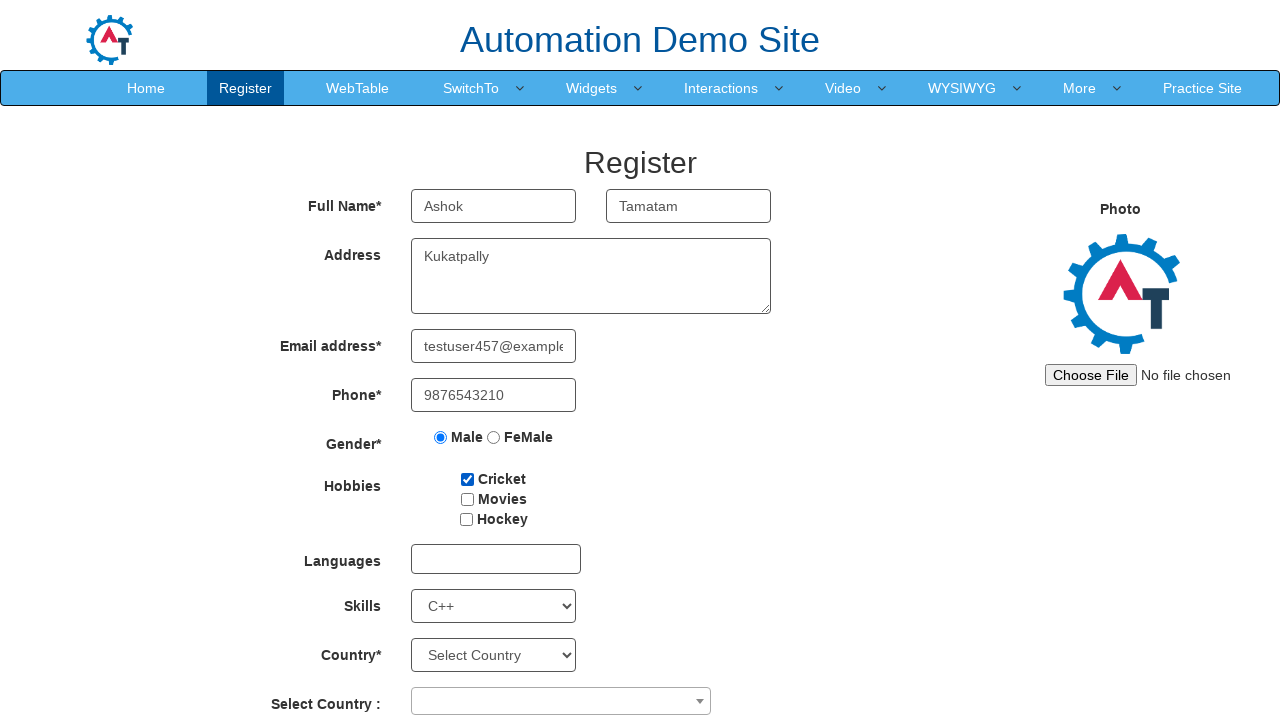

Selected country 'India' on #country
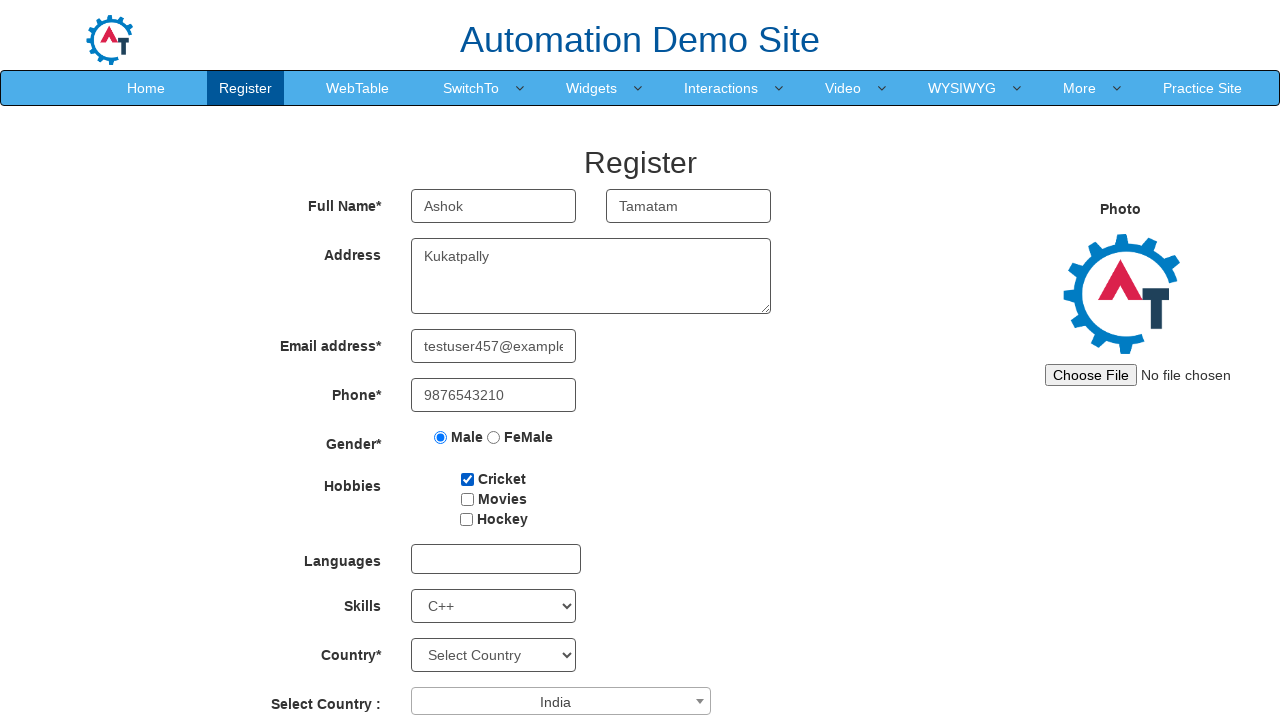

Selected birth year '1995' on #yearbox
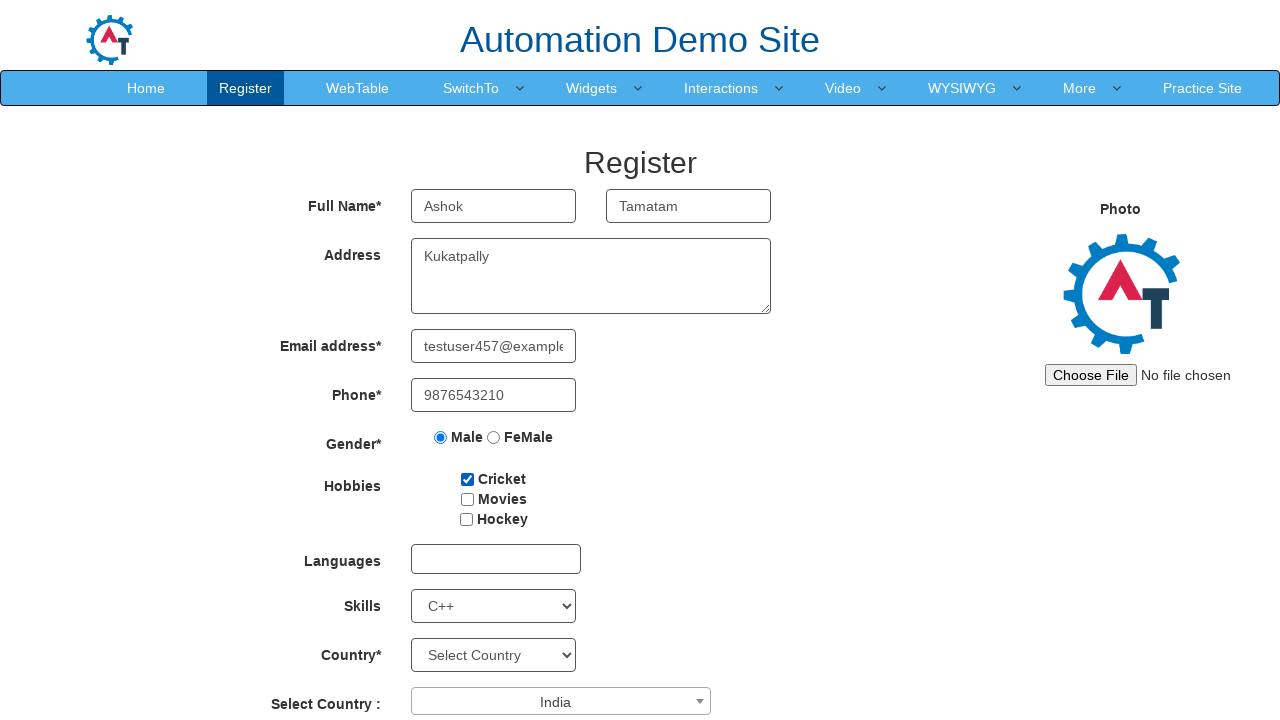

Selected birth month (index 10) on select[placeholder='Month']
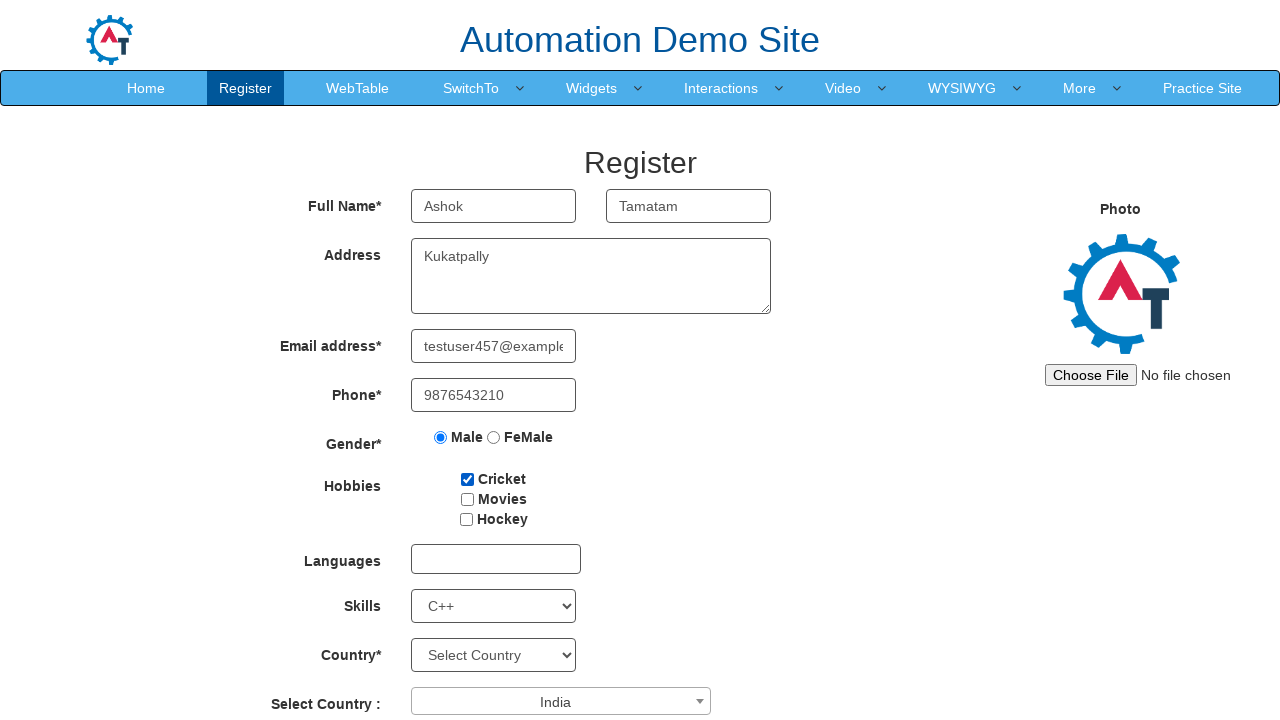

Selected birth day '23' on #daybox
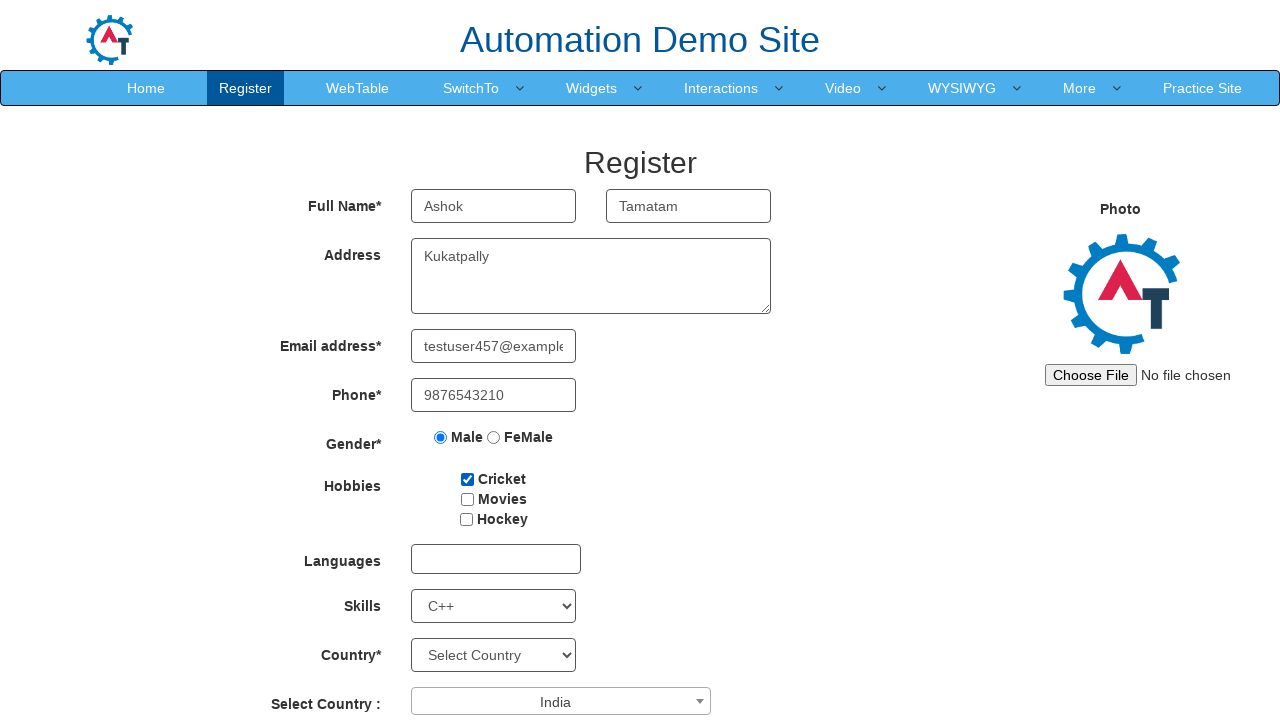

Filled password field with 'TestPass@123' on #firstpassword
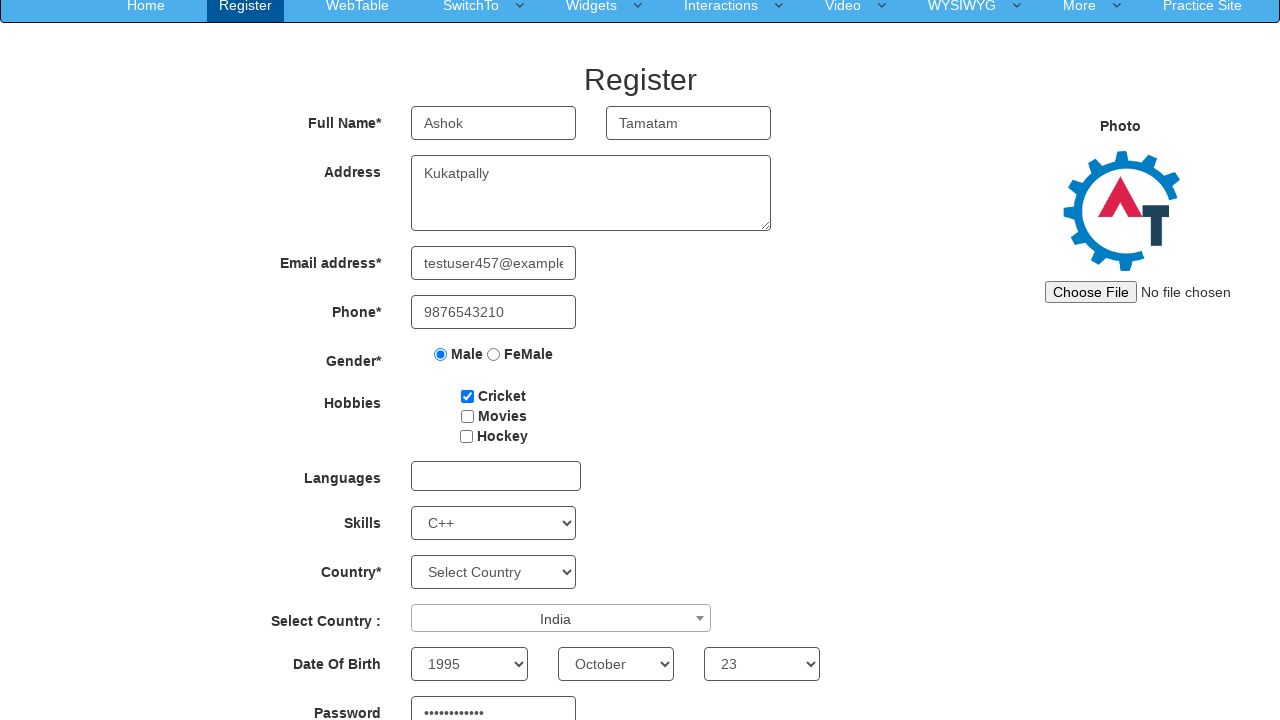

Filled confirm password field with 'TestPass@123' on #secondpassword
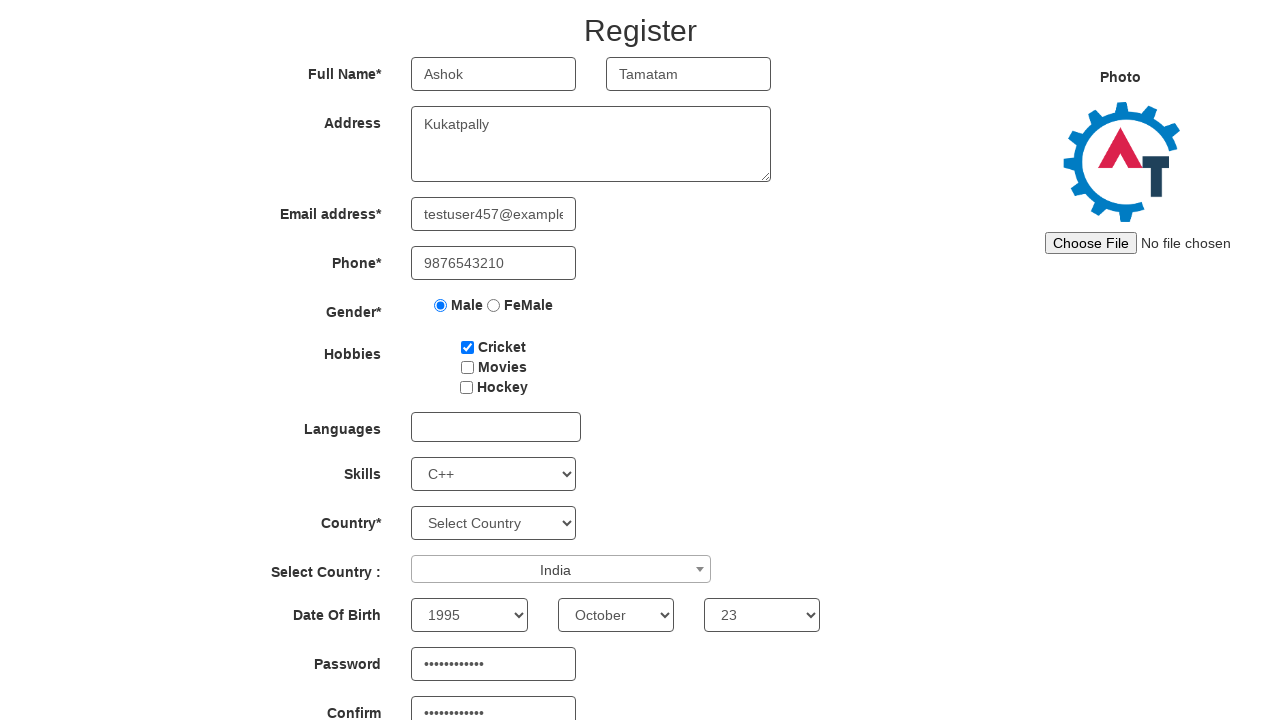

Clicked submit button to register at (572, 623) on #submitbtn
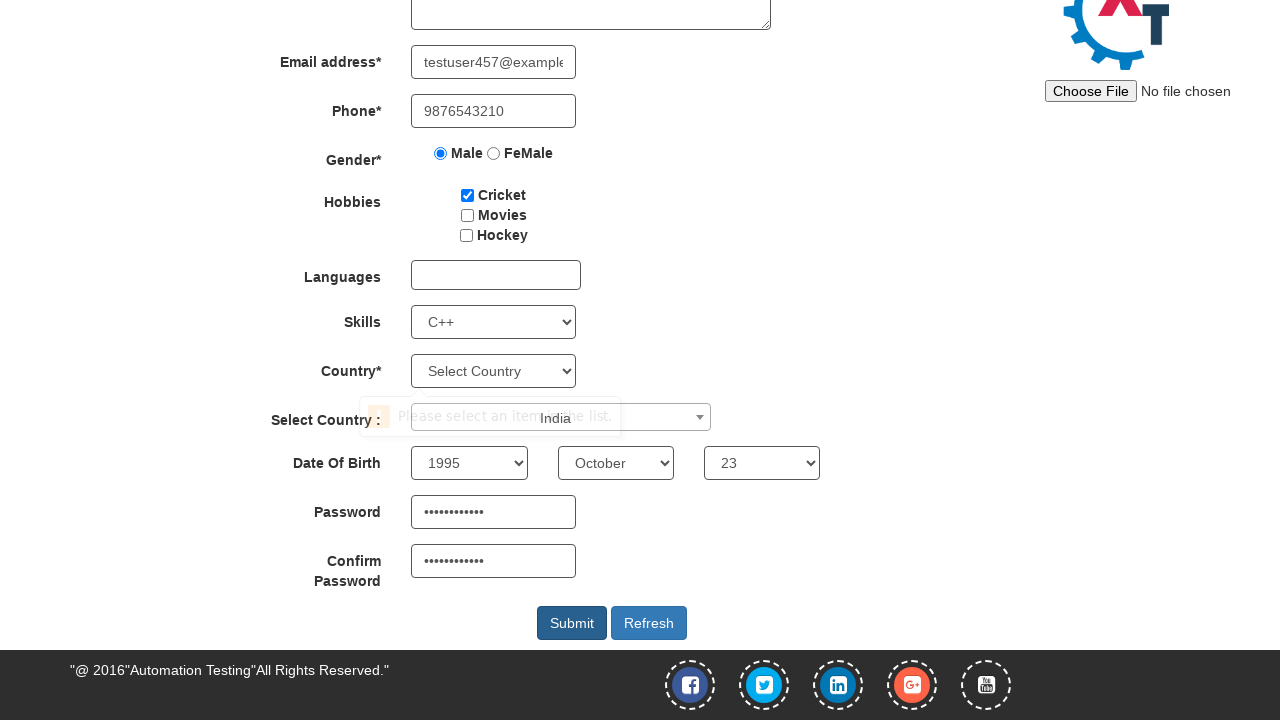

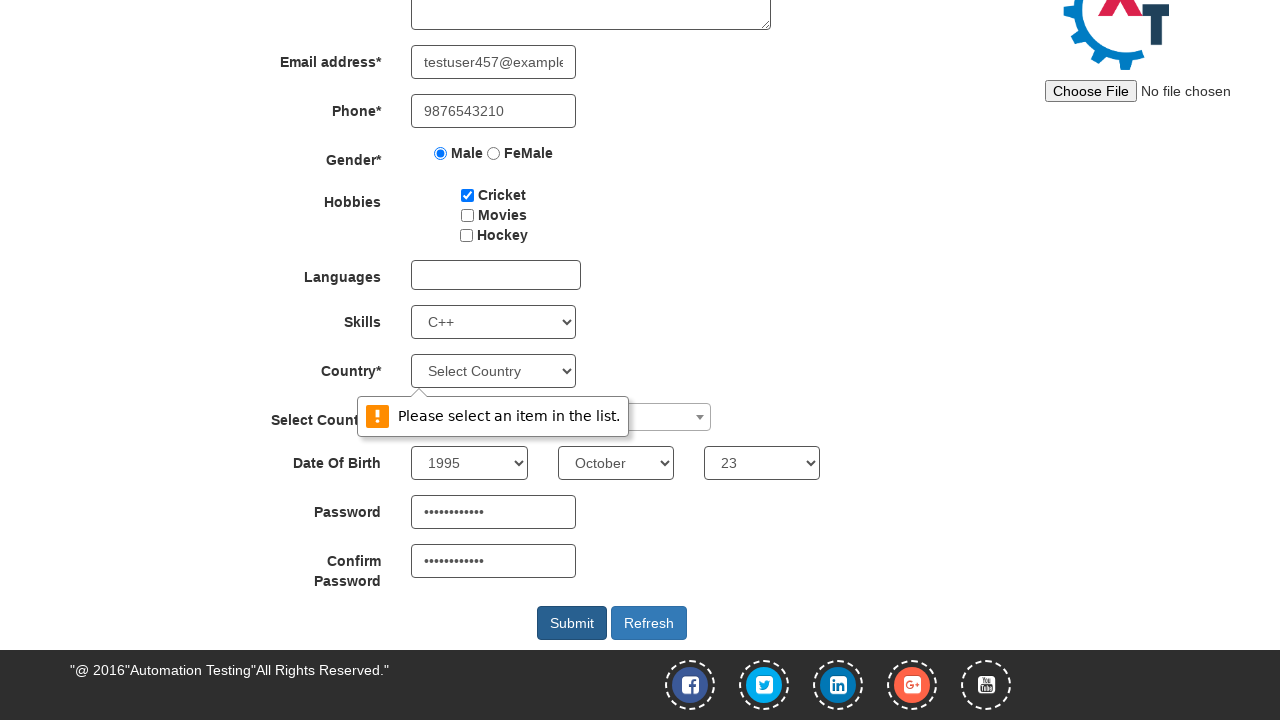